Tests flight booking form by selecting country, cities, dates, currency, passenger counts, and special options

Starting URL: https://rahulshettyacademy.com/dropdownsPractise/

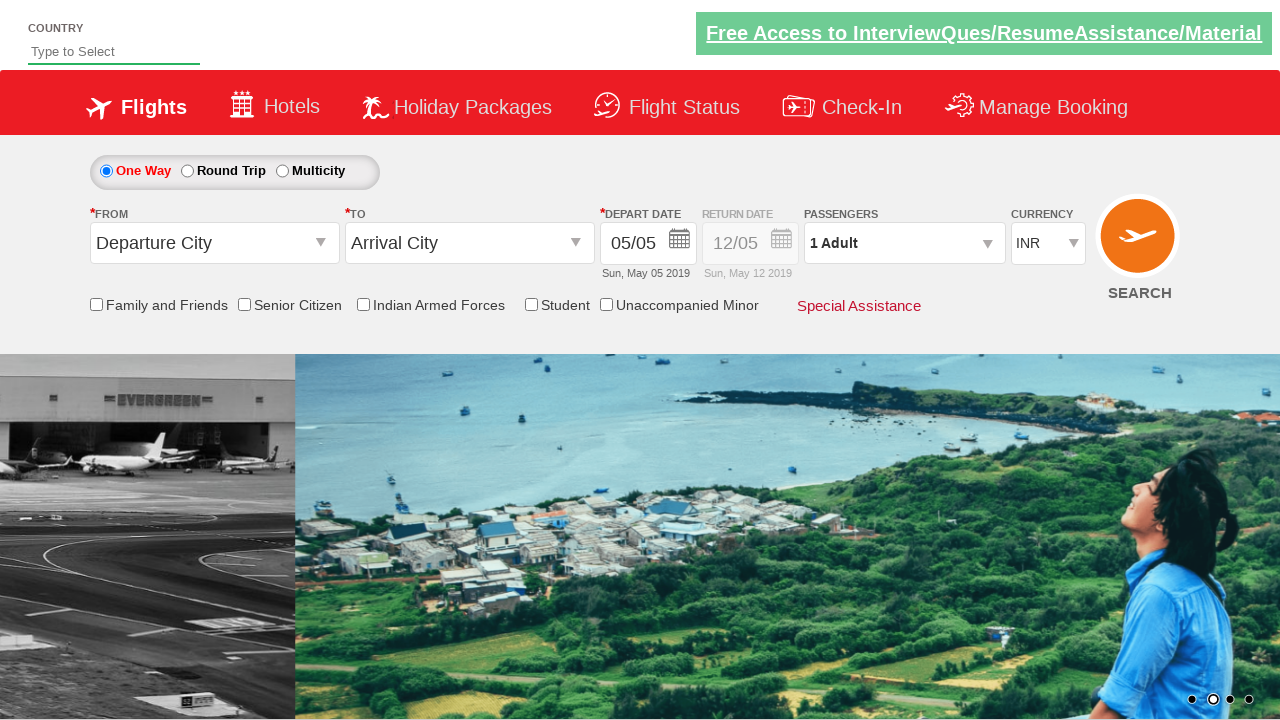

Filled country code field with 'eg' on #autosuggest
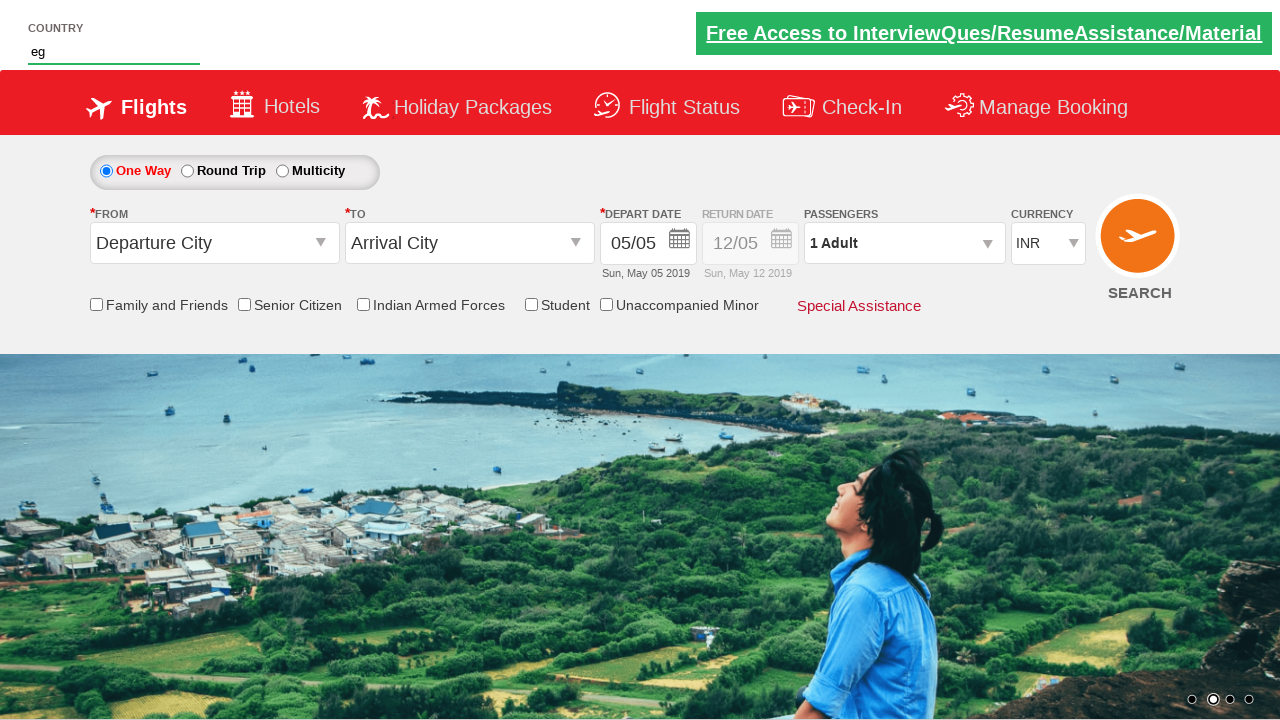

Country suggestions dropdown appeared
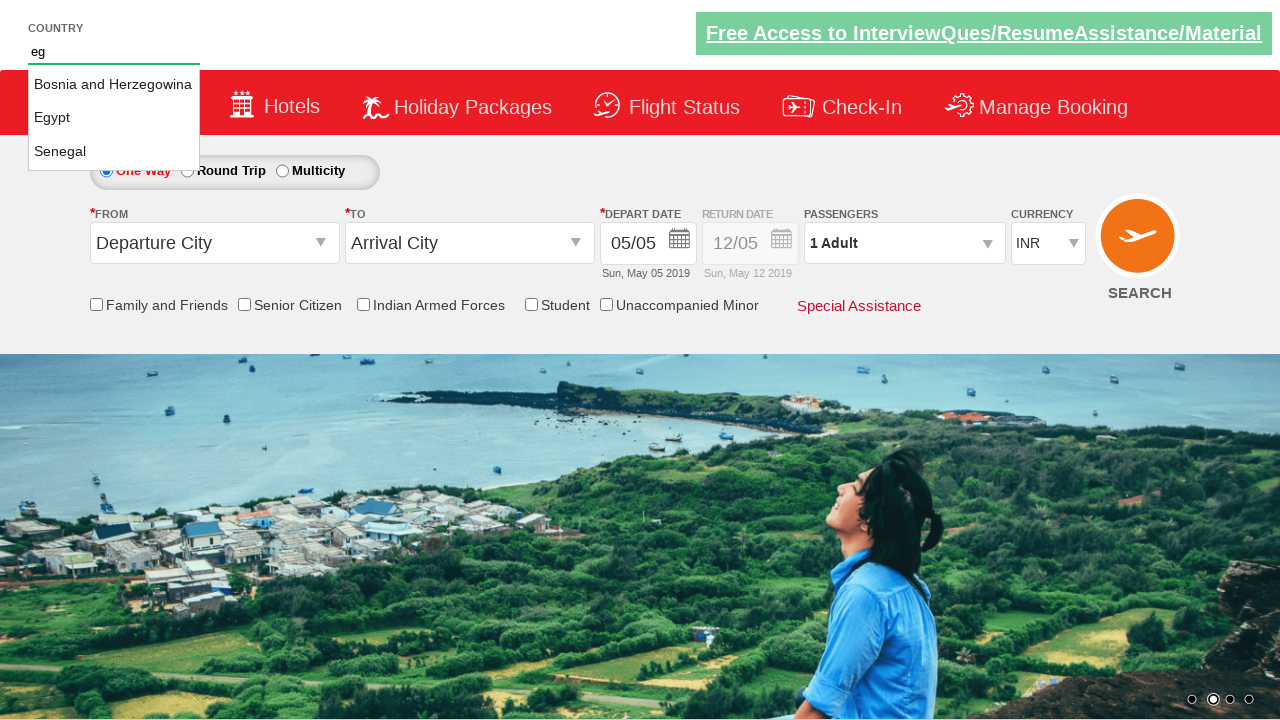

Selected Egypt from country suggestions at (114, 118) on li.ui-menu-item a >> nth=1
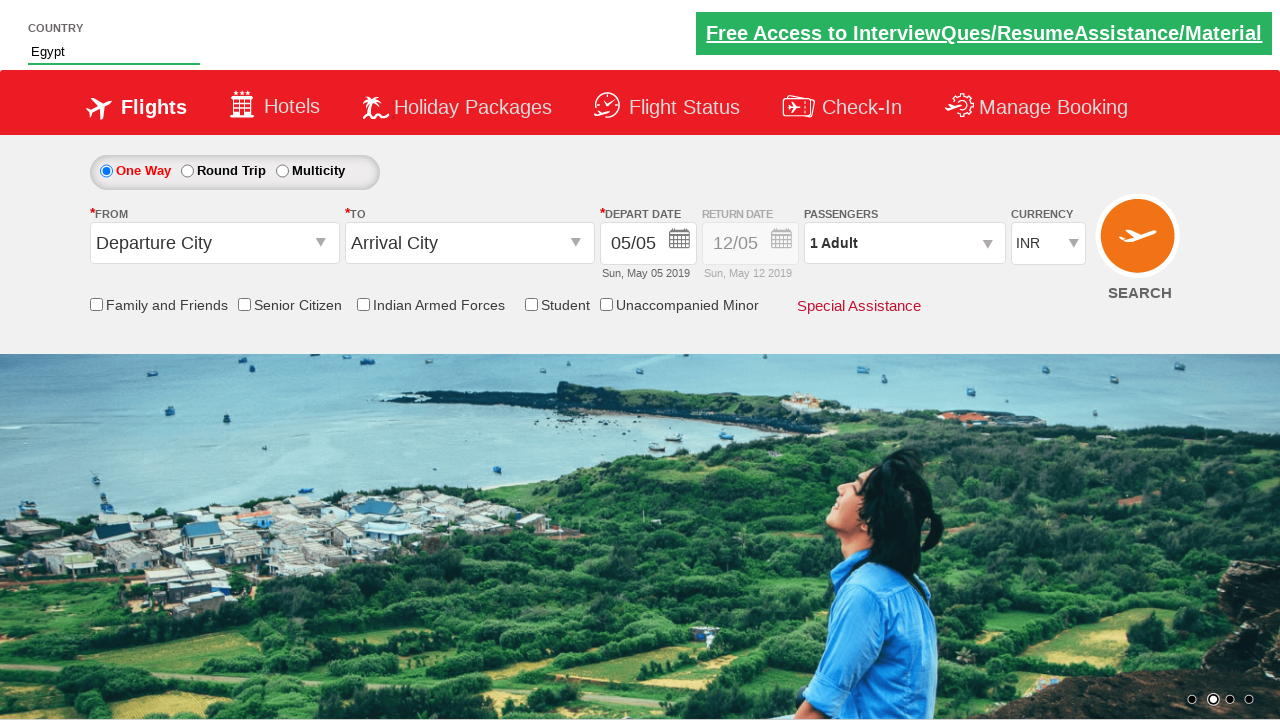

Clicked origin station dropdown at (214, 243) on #ctl00_mainContent_ddl_originStation1_CTXT
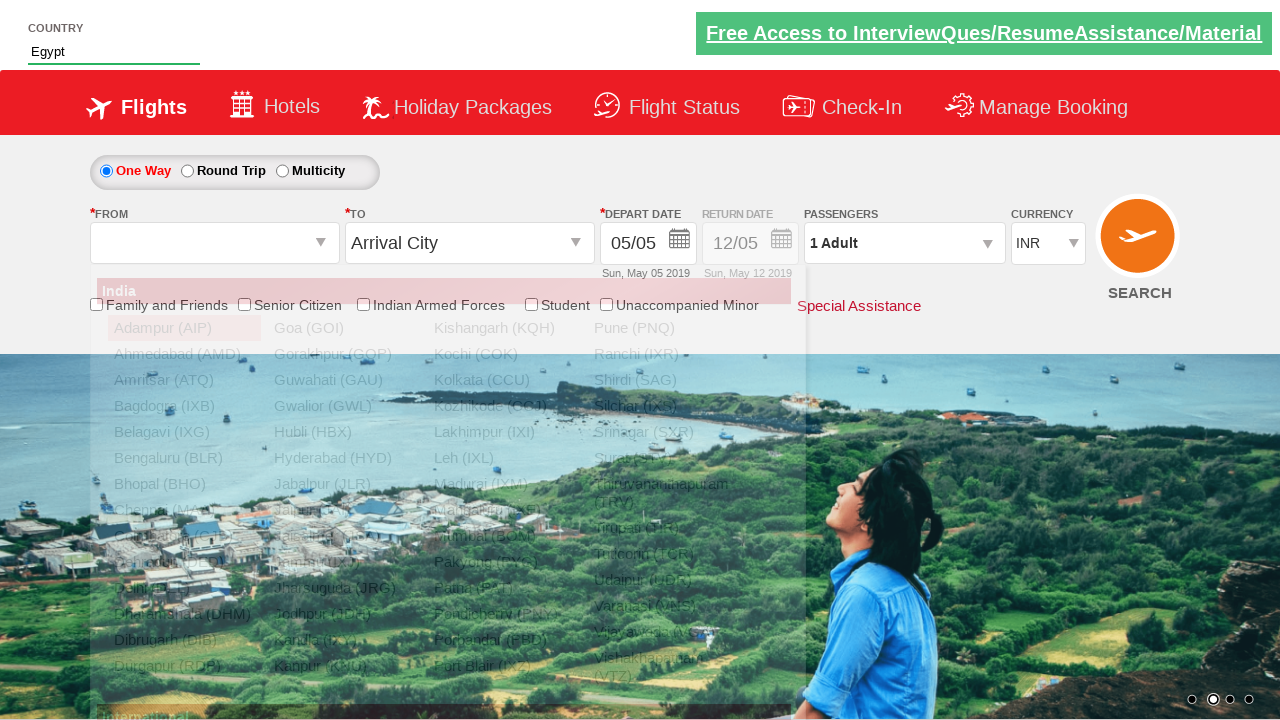

Selected GOI (Goa) as origin city at (344, 328) on a[value='GOI']
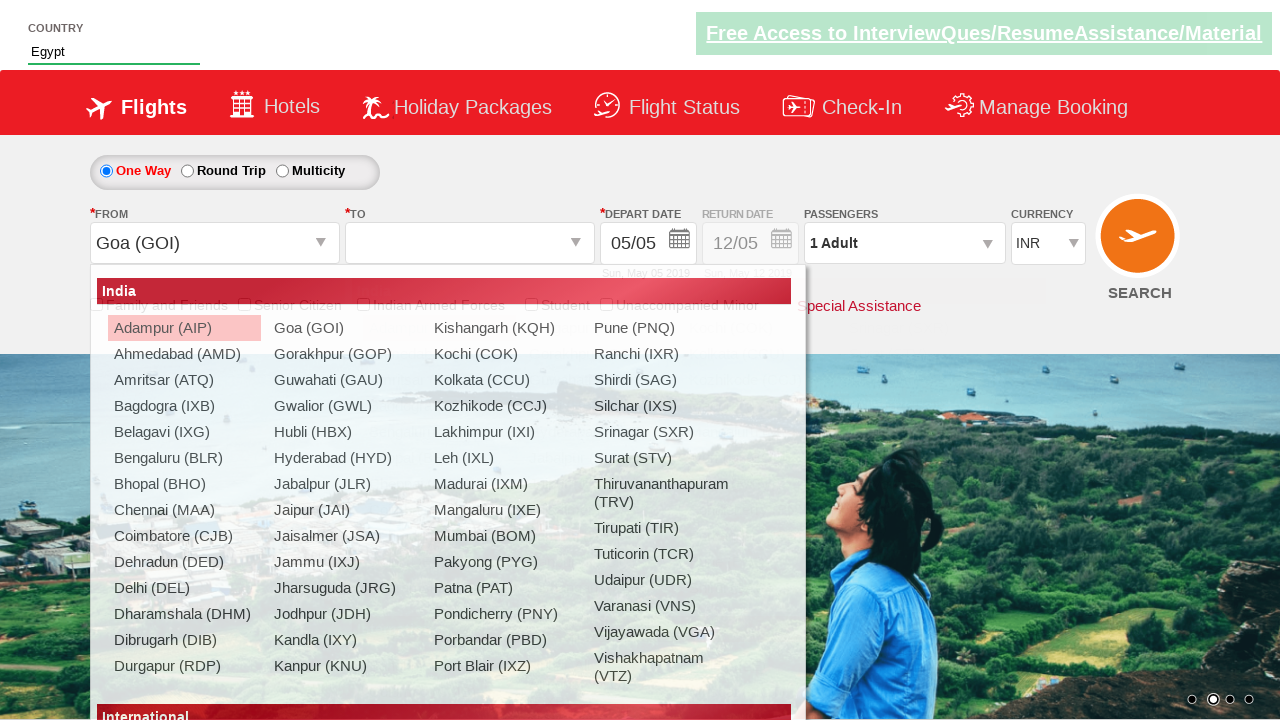

Selected AMD (Ahmedabad) as destination city at (439, 354) on (//a[@value='AMD'])[2]
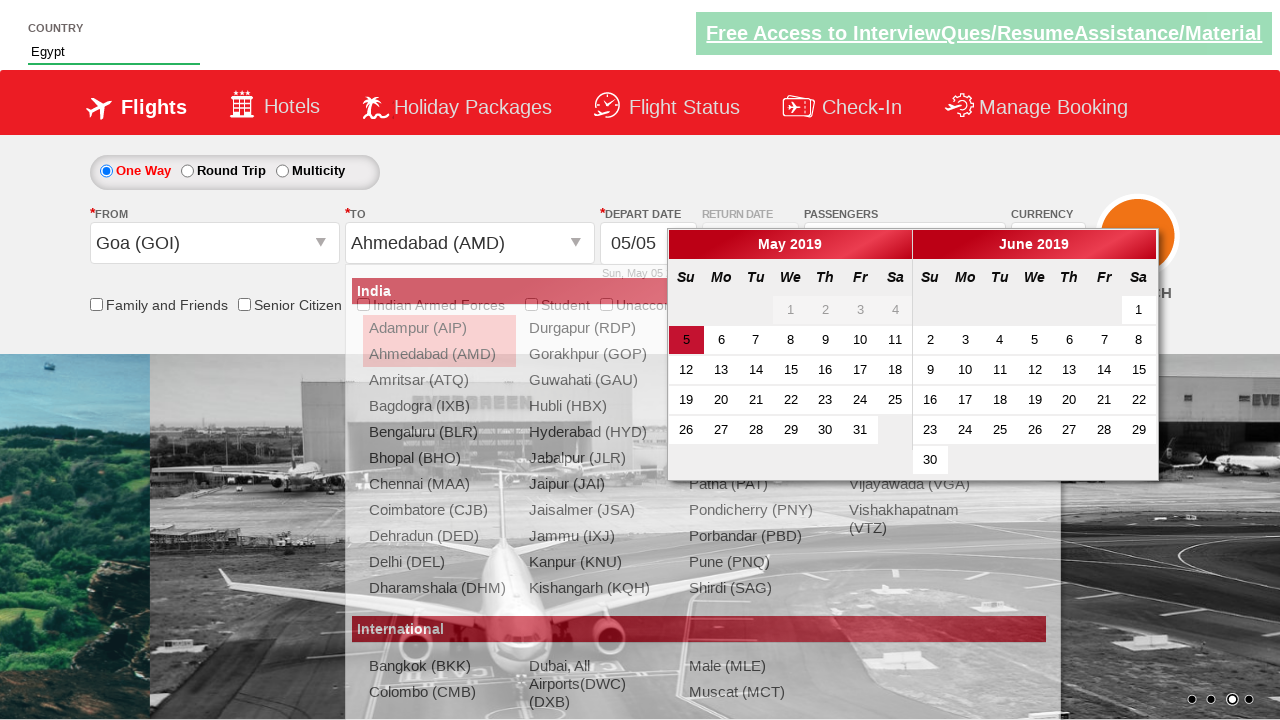

Selected departure date from calendar at (721, 340) on (//a[@class='ui-state-default'])[1]
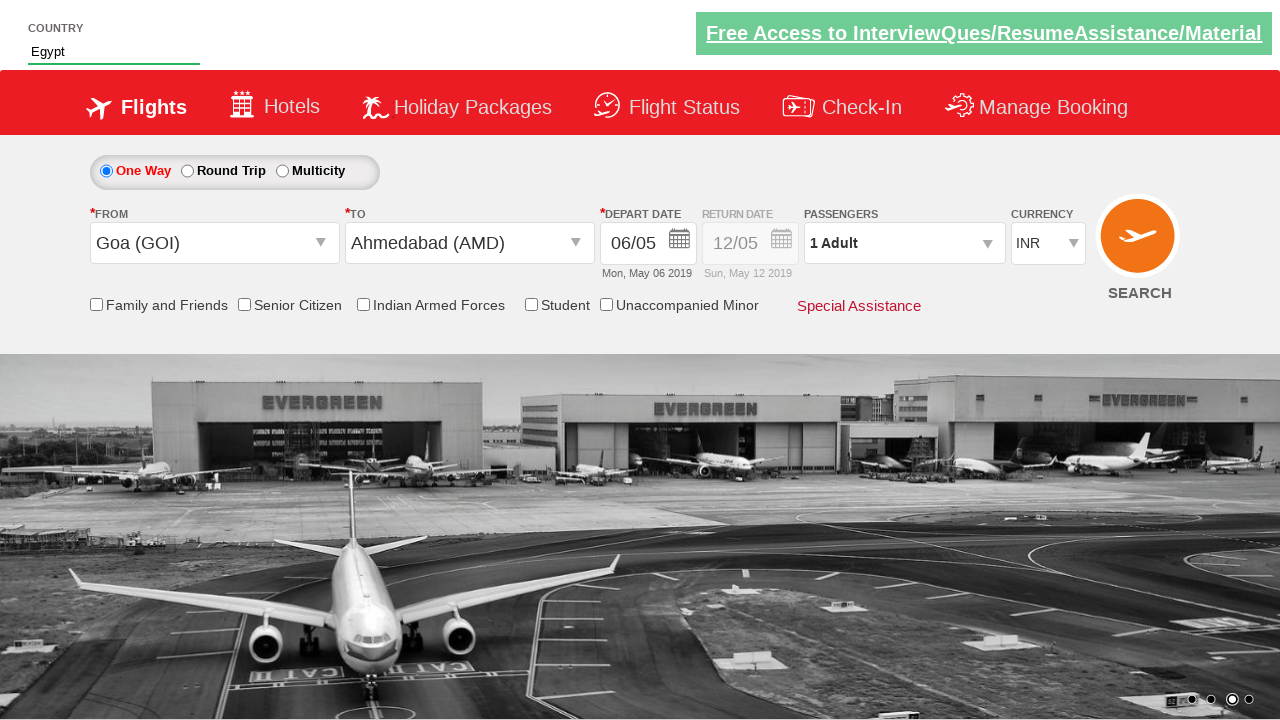

Clicked return date calendar picker at (750, 244) on #ctl00_mainContent_view_date2
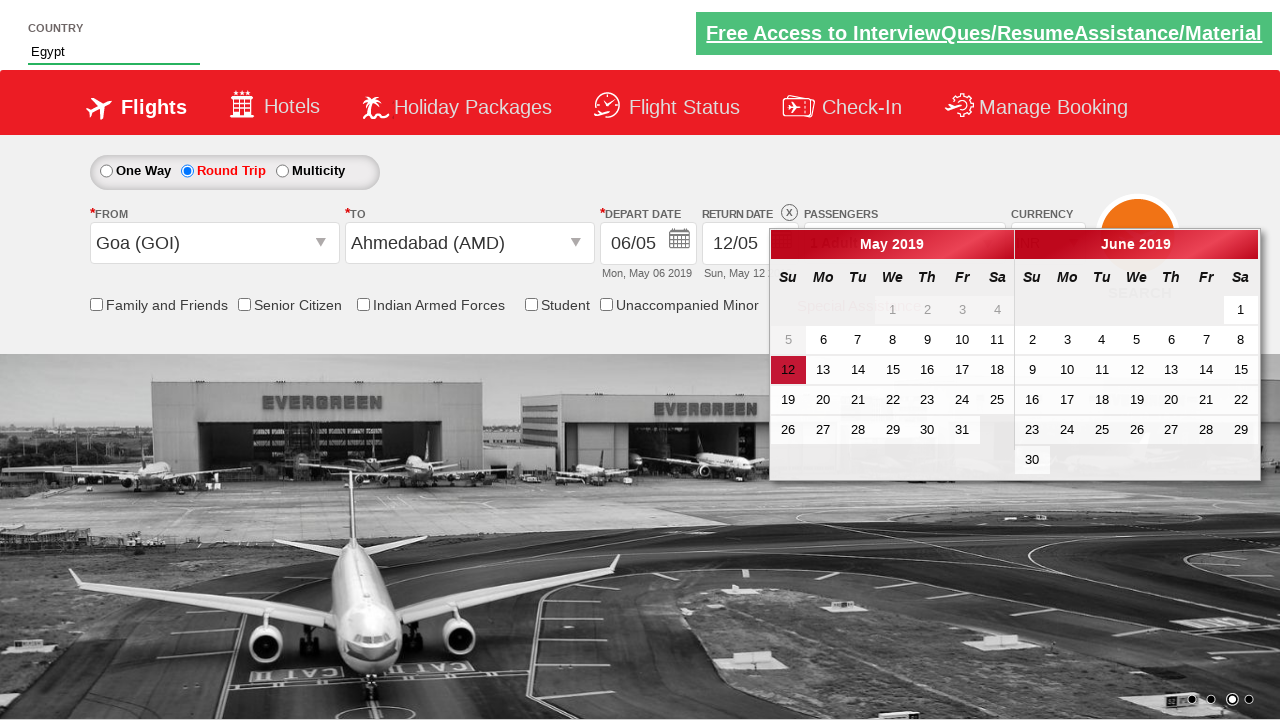

Selected return date from calendar at (1137, 340) on (//a[@class='ui-state-default'])[30]
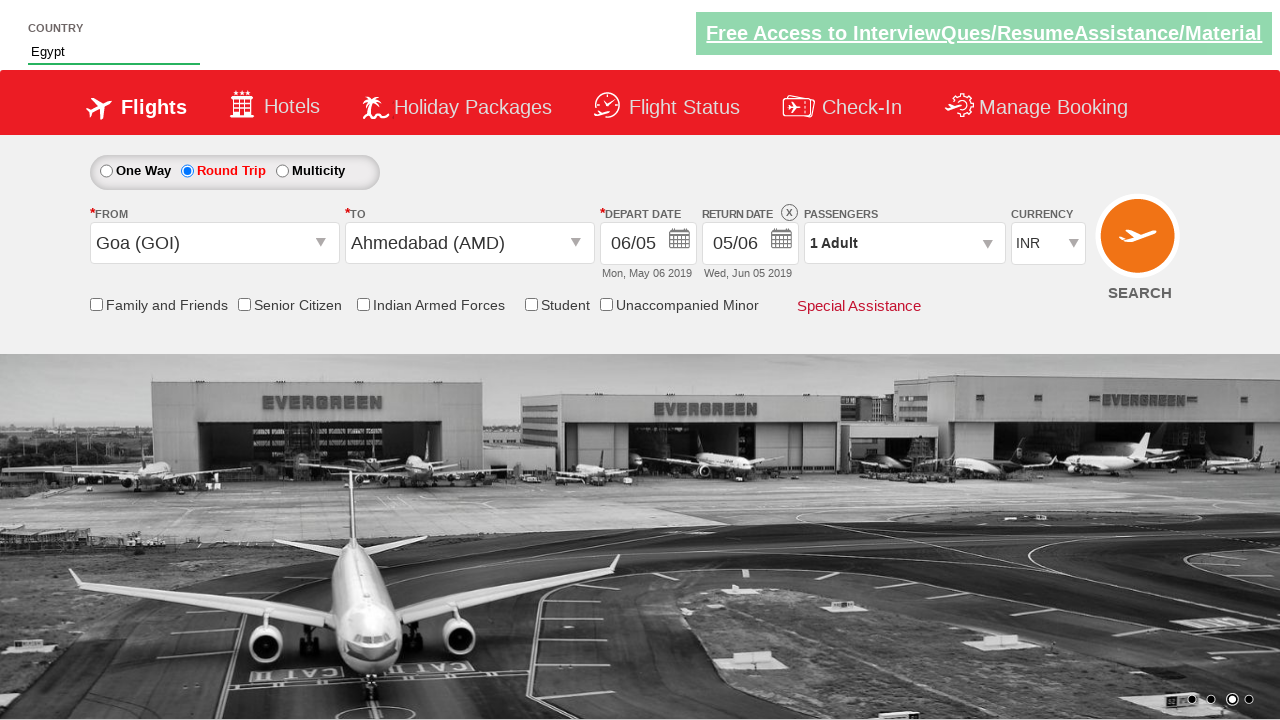

Selected currency option at index 2 on #ctl00_mainContent_DropDownListCurrency
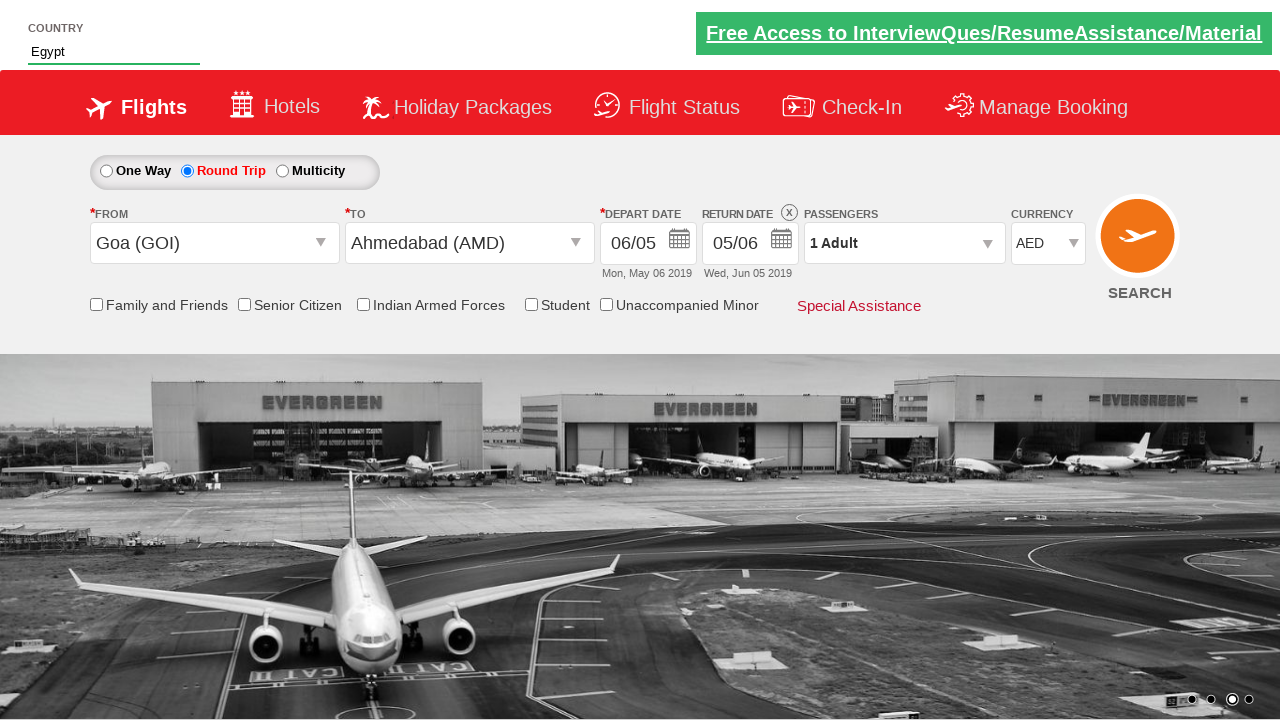

Selected USD currency on #ctl00_mainContent_DropDownListCurrency
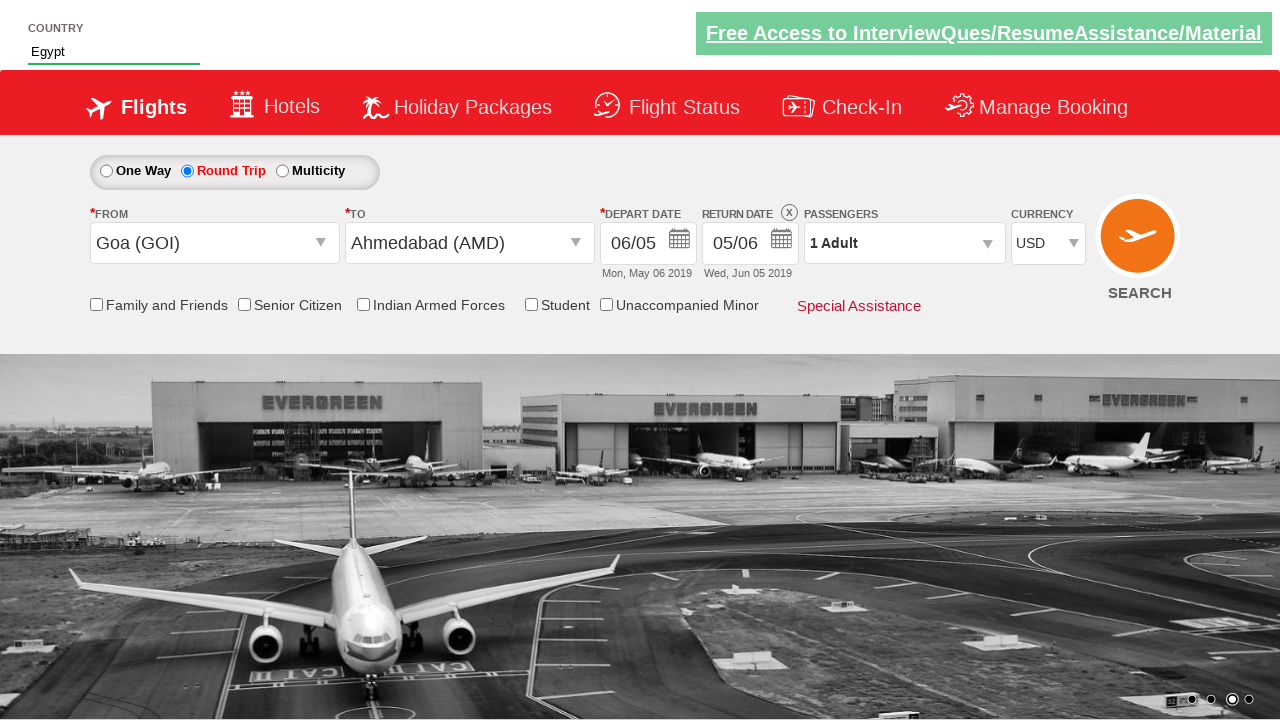

Selected AED currency on #ctl00_mainContent_DropDownListCurrency
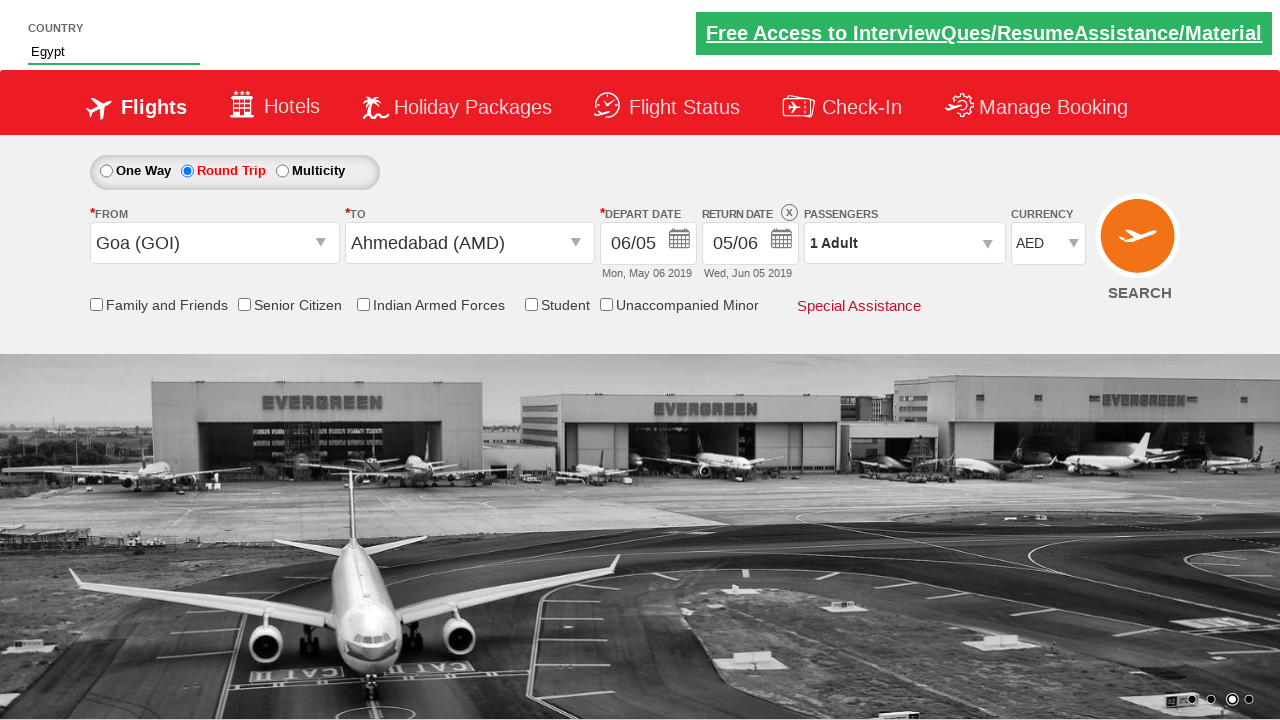

Selected USD currency again on #ctl00_mainContent_DropDownListCurrency
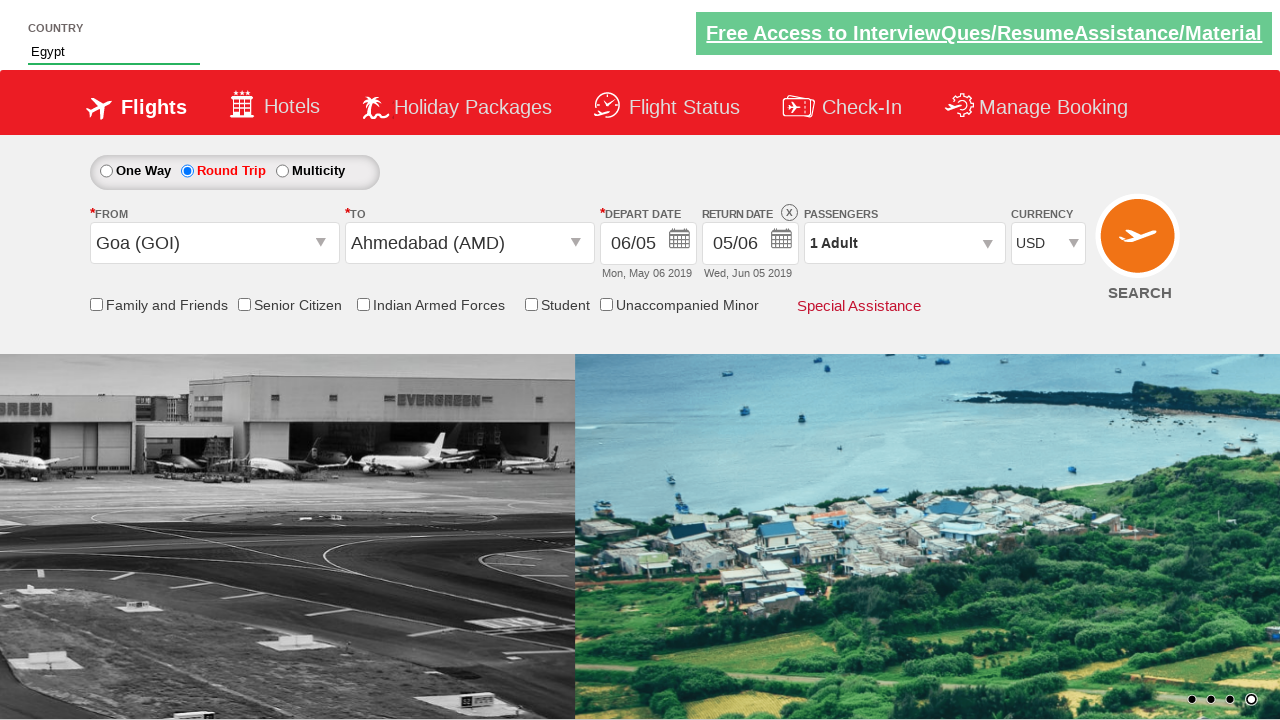

Clicked passenger information section at (904, 243) on #divpaxinfo
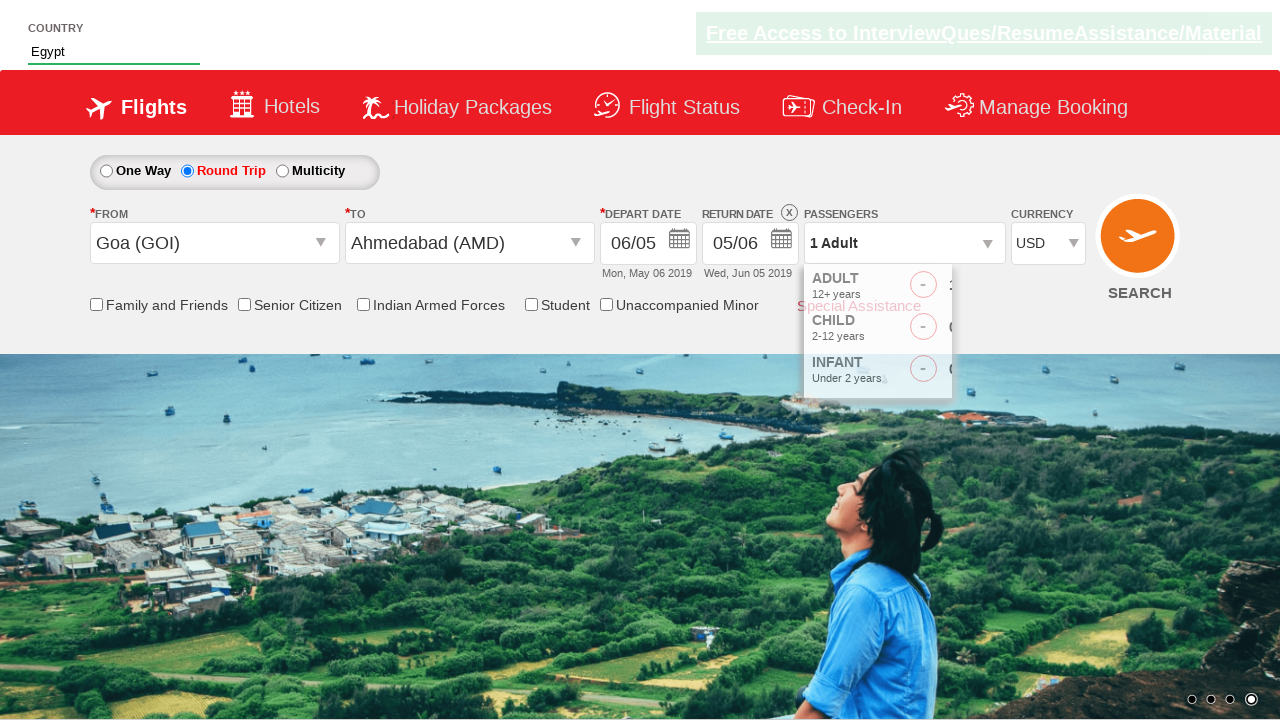

Added adult passenger 1 at (982, 288) on #hrefIncAdt
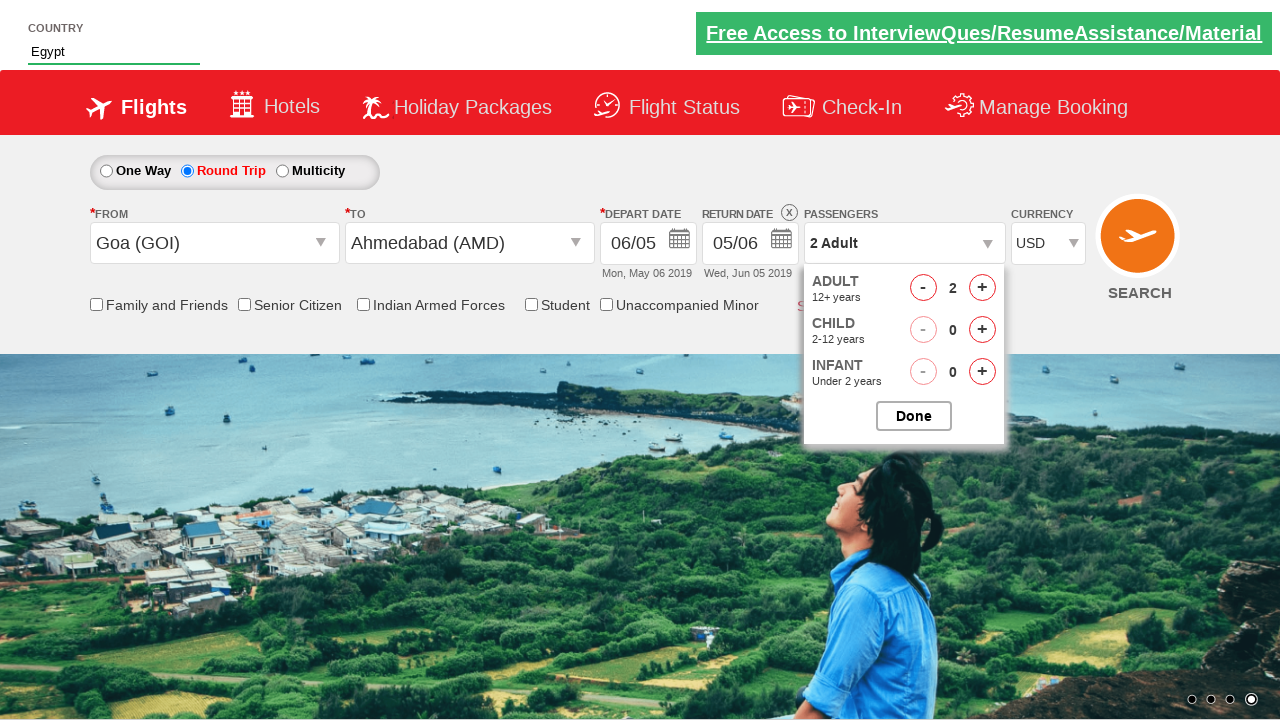

Added adult passenger 2 at (982, 288) on #hrefIncAdt
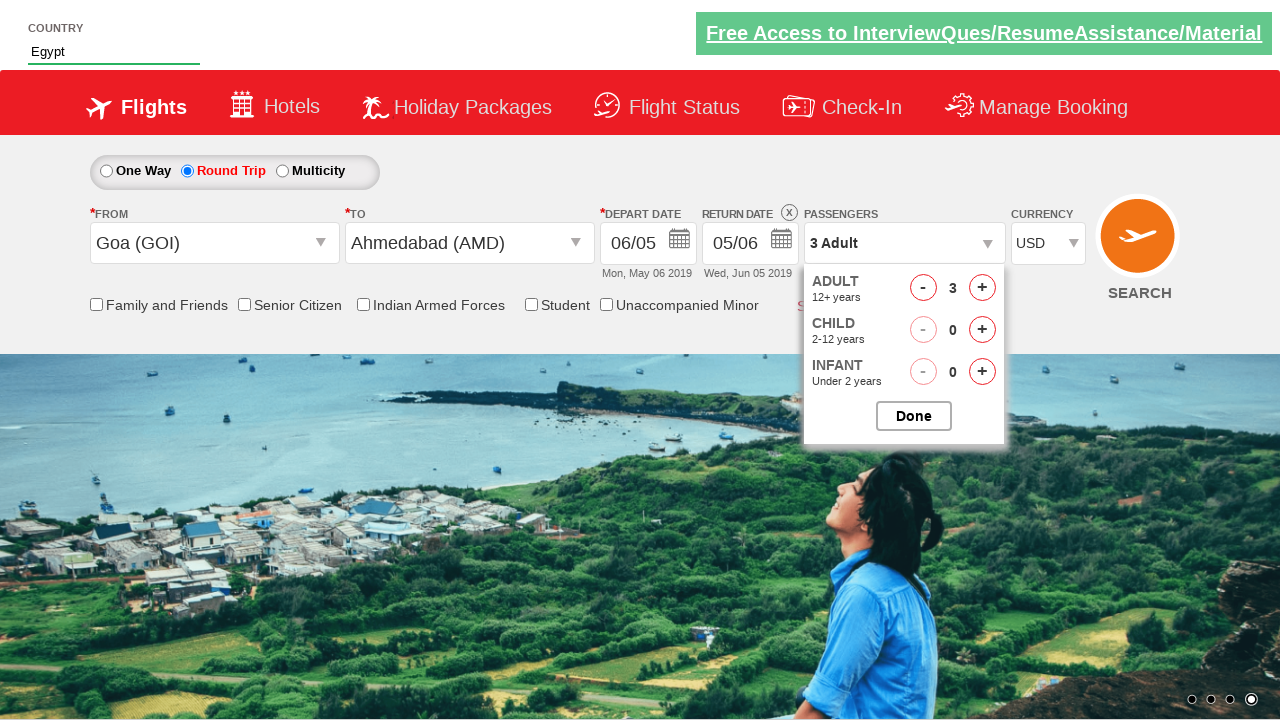

Added adult passenger 3 at (982, 288) on #hrefIncAdt
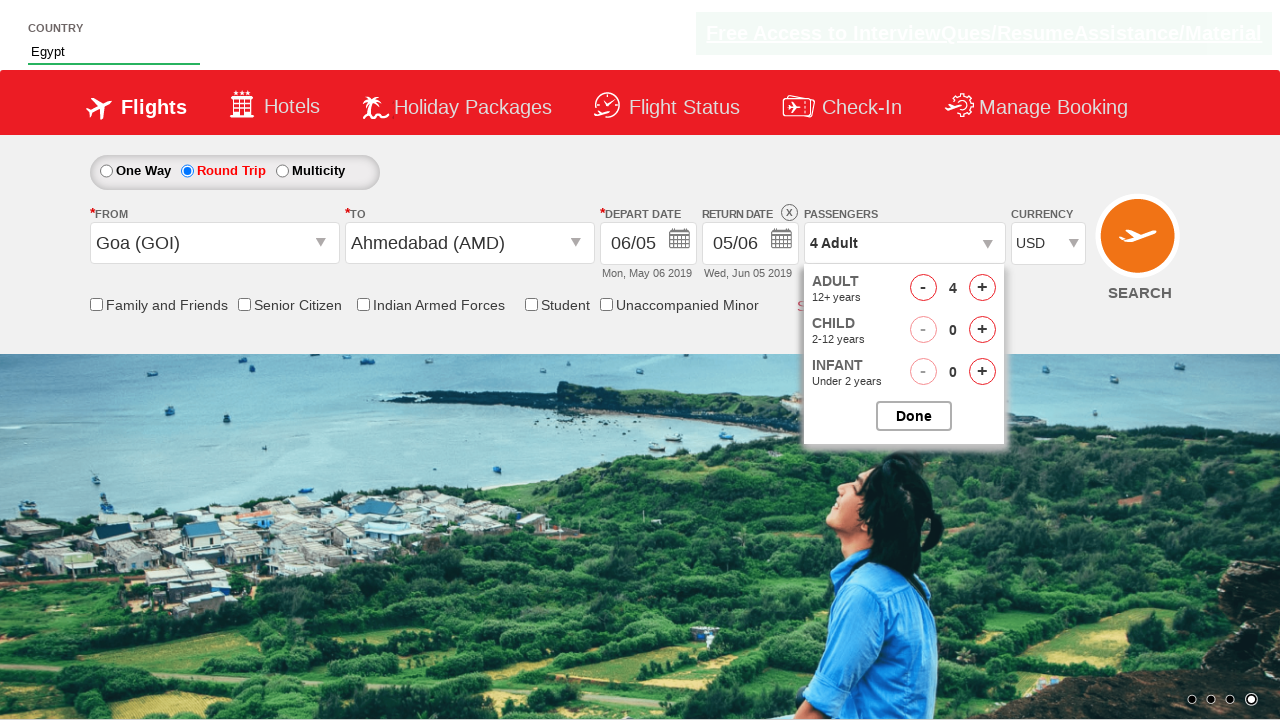

Added child passenger 1 at (982, 330) on #hrefIncChd
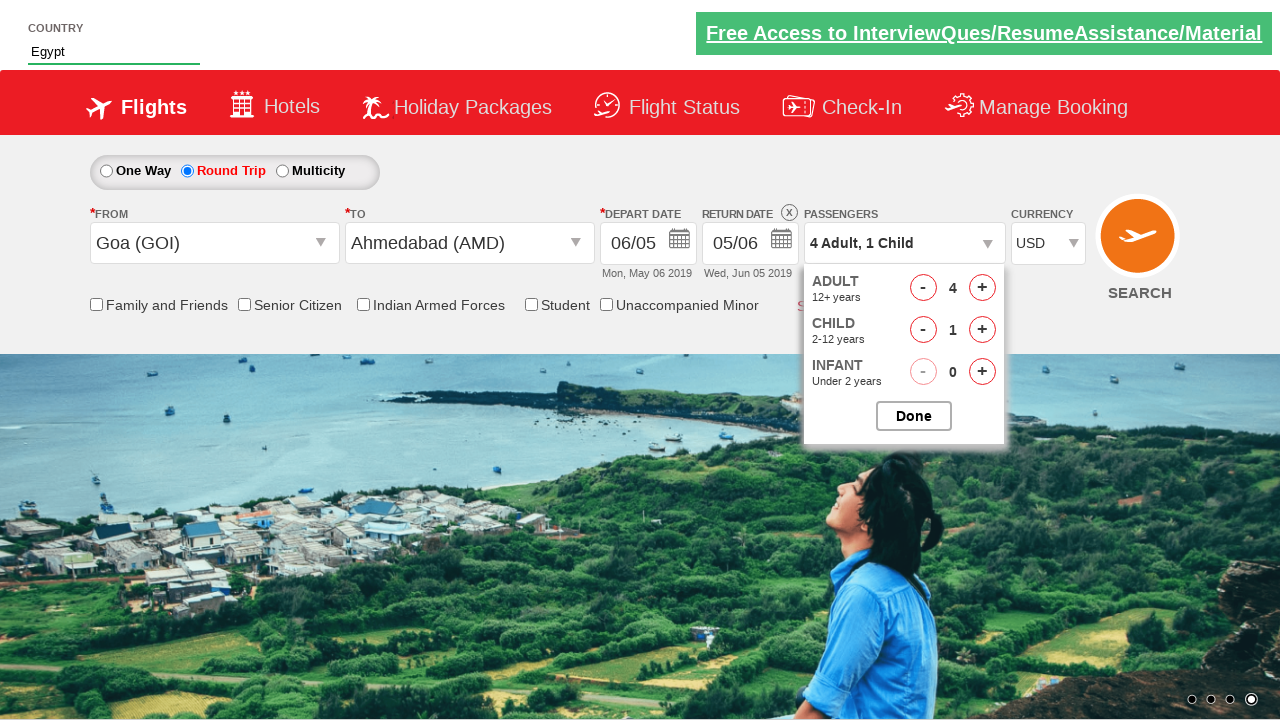

Added child passenger 2 at (982, 330) on #hrefIncChd
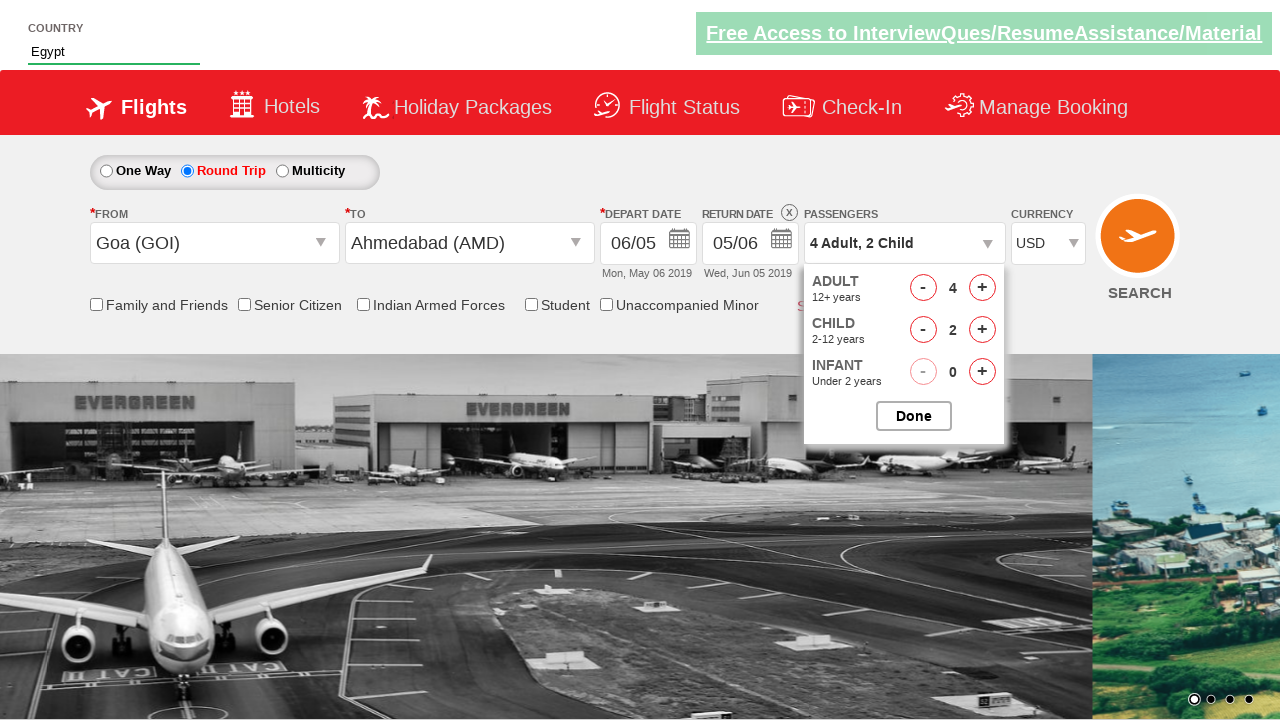

Added infant passenger at (982, 372) on #hrefIncInf
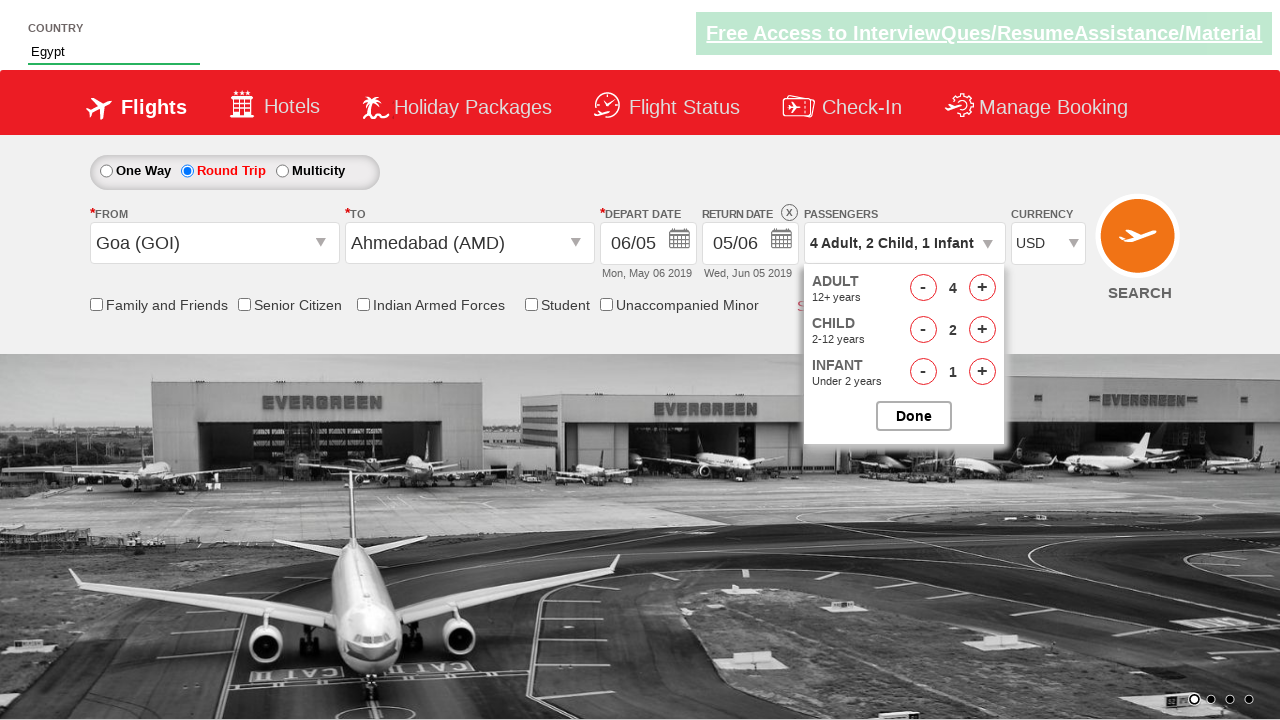

Closed passenger selection panel at (914, 416) on #btnclosepaxoption
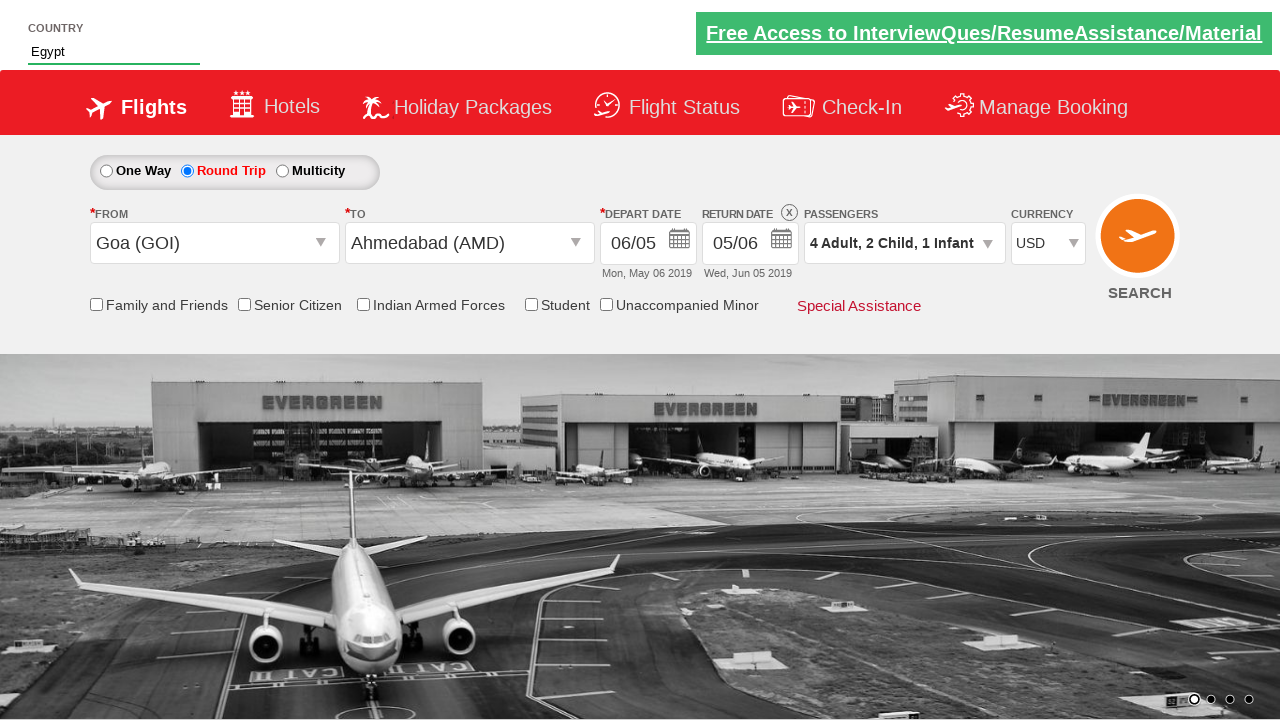

Checked student discount checkbox at (531, 304) on #ctl00_mainContent_chk_StudentDiscount
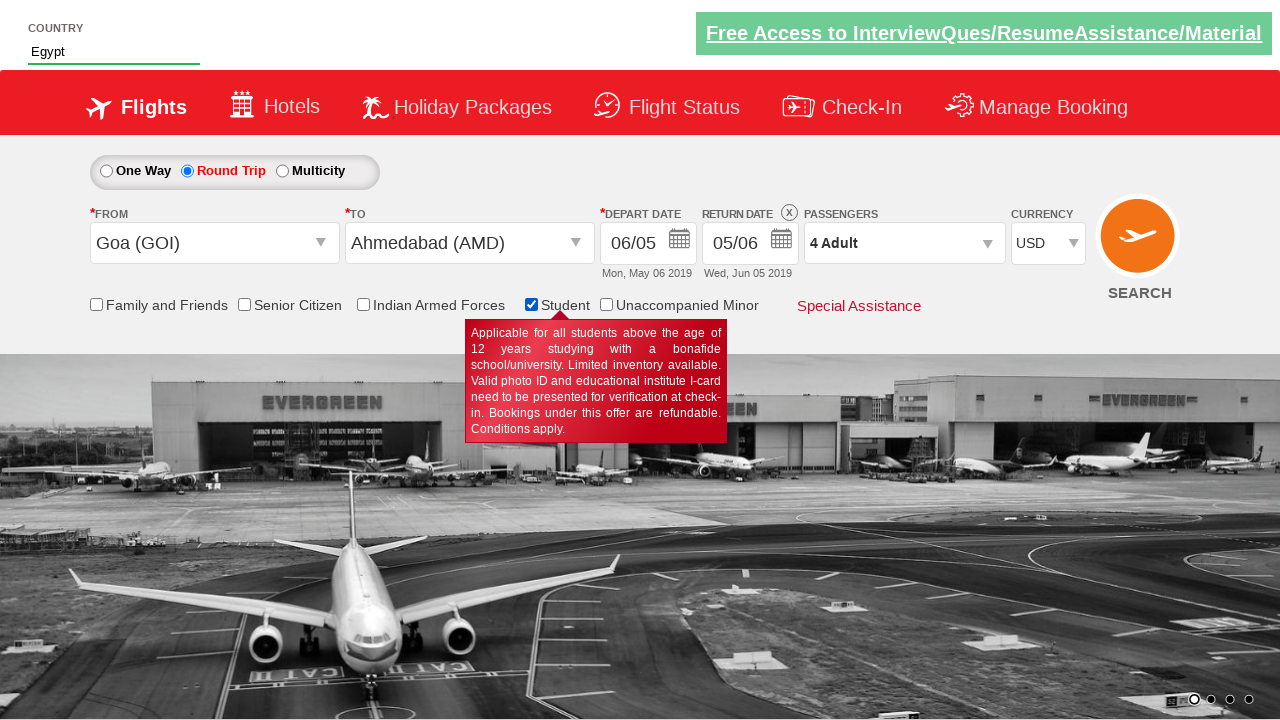

Clicked special assistance link at (858, 306) on a[onclick="return ShowModal('SpecialAssistancePopup');"]
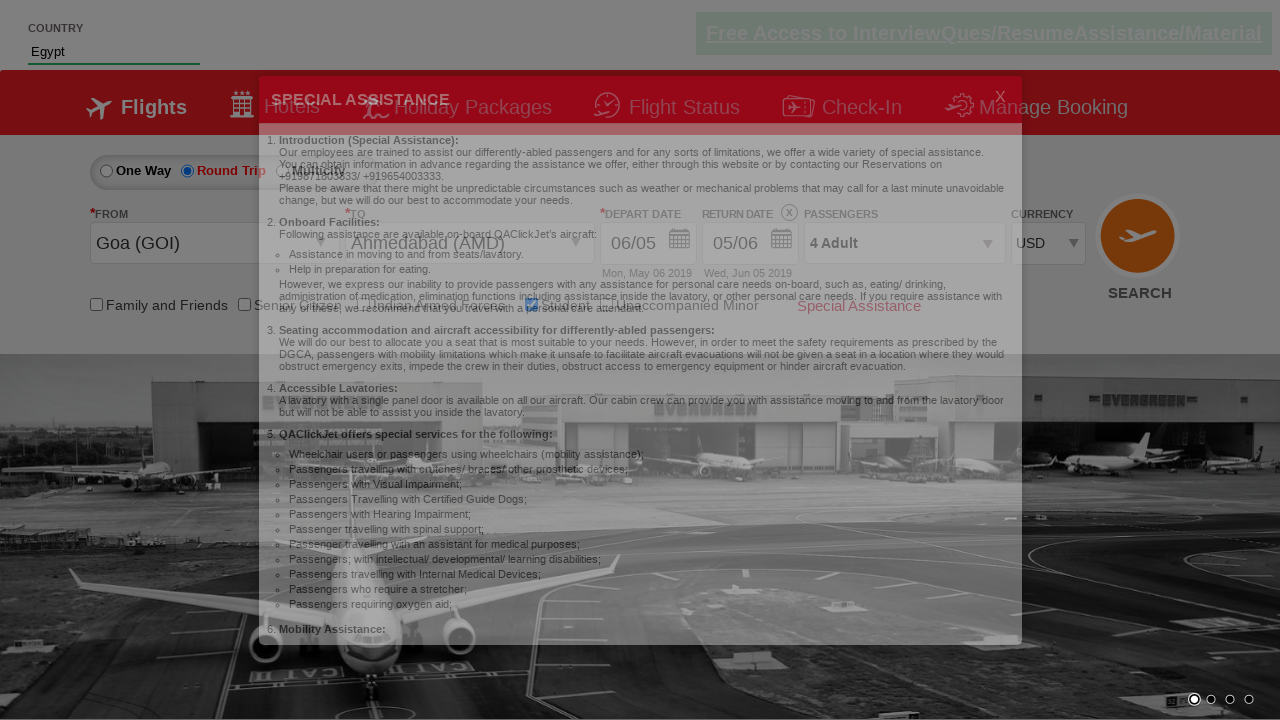

Closed special assistance window at (1000, 98) on #SpecialAssistanceWindow
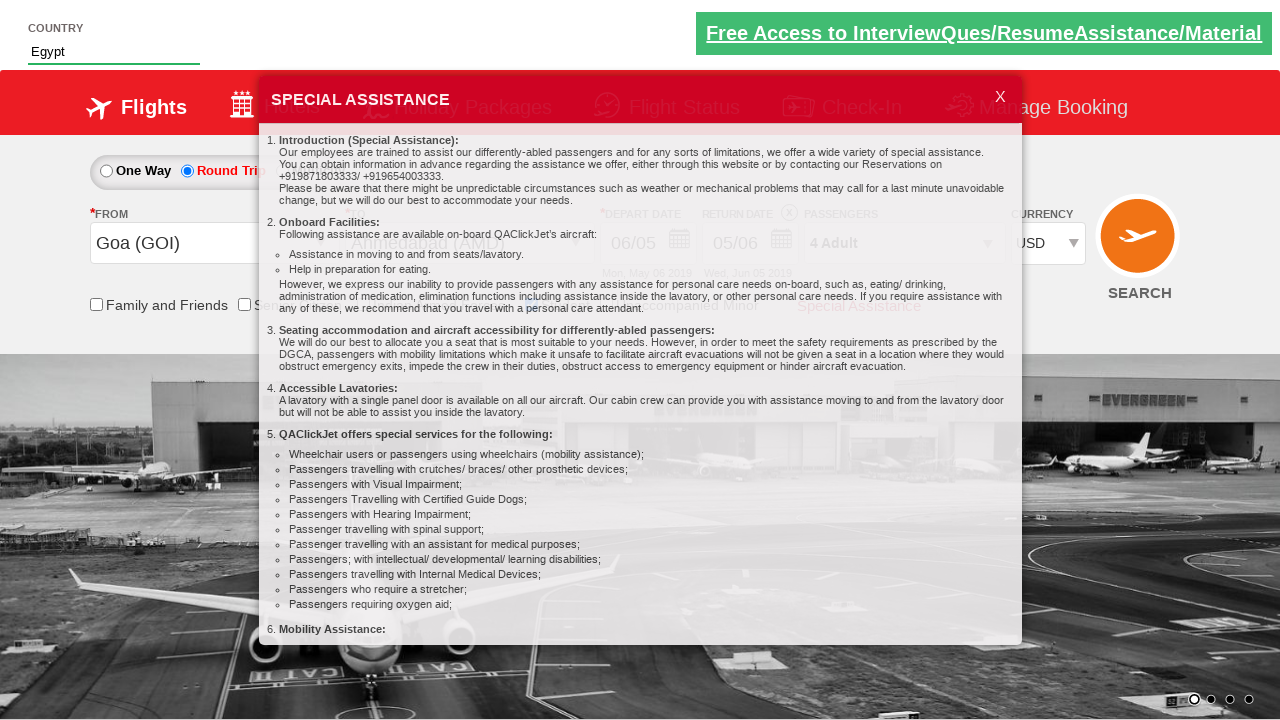

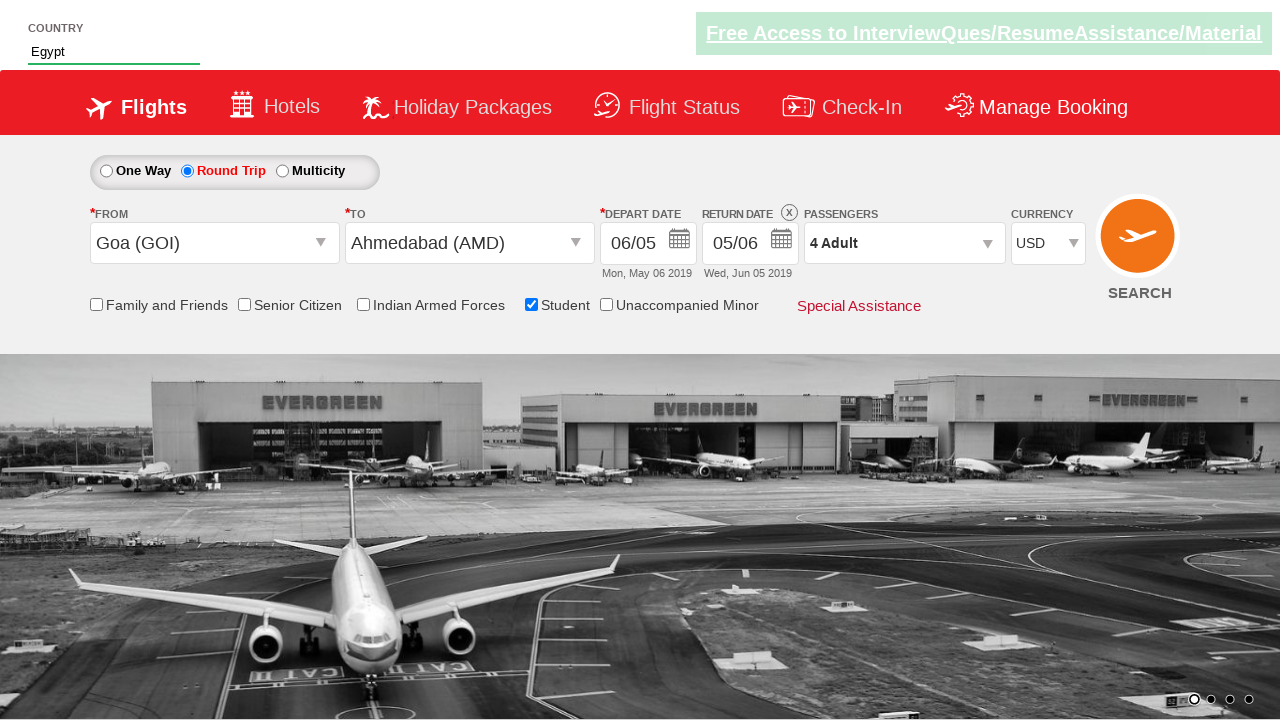